Tests browser navigation commands by navigating to a login page, then using back, forward, and refresh functions

Starting URL: https://the-internet.herokuapp.com/

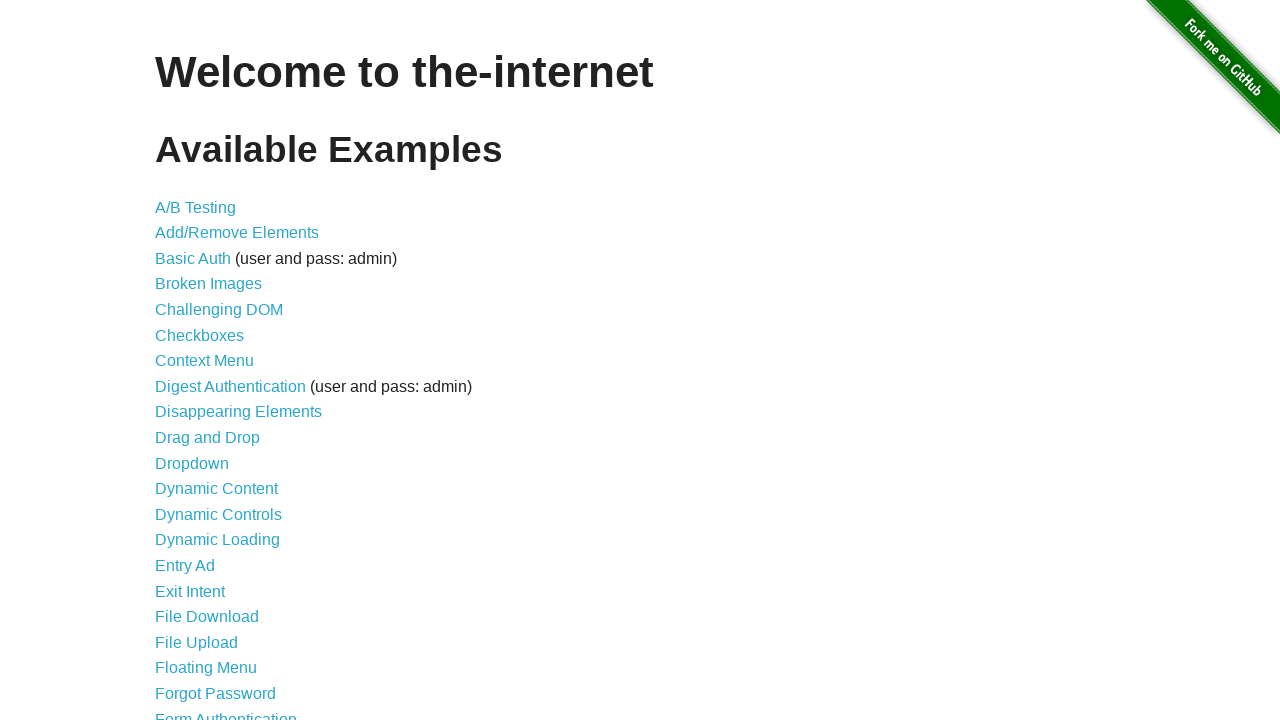

Navigated to login page at https://the-internet.herokuapp.com/login
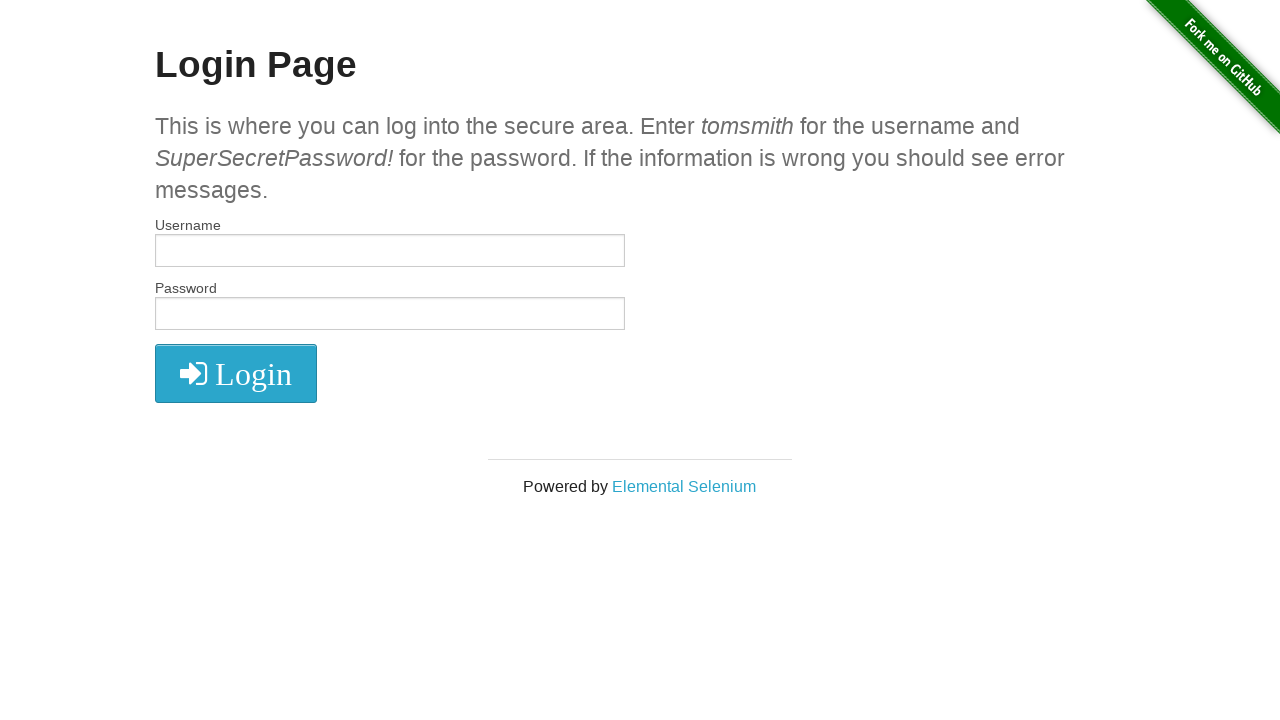

Navigated back to the main page
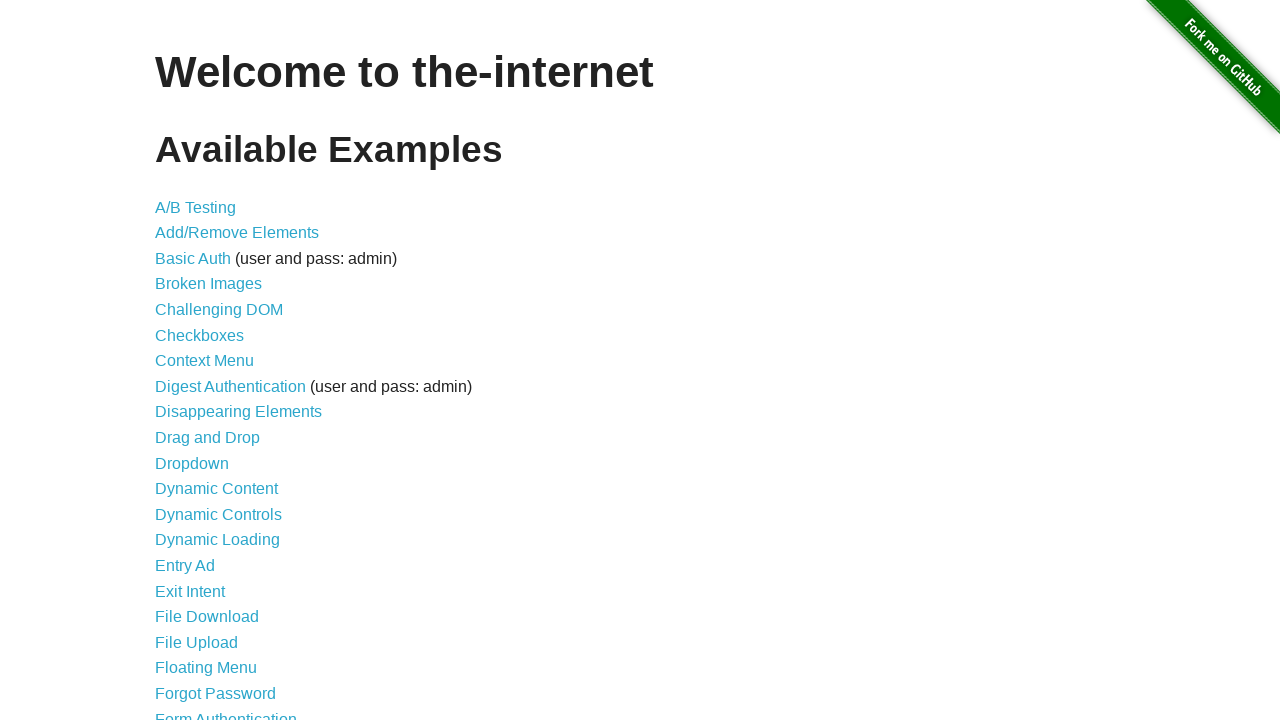

Navigated forward to login page again
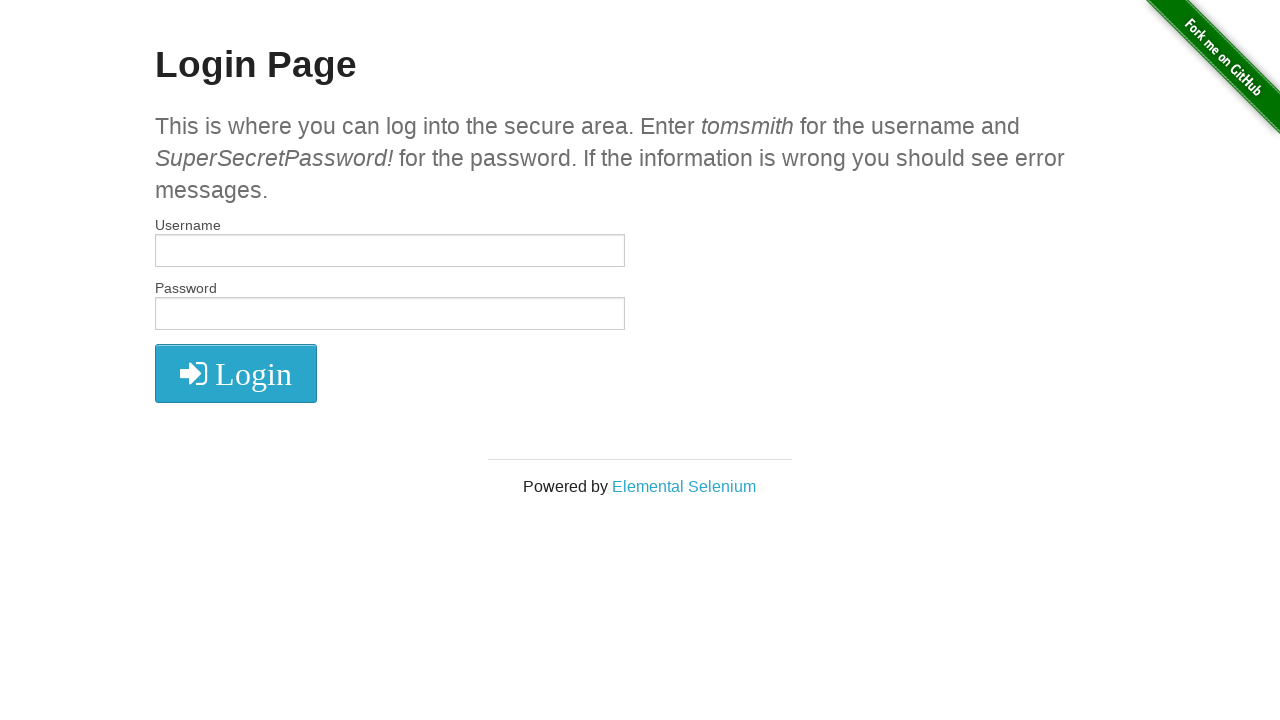

Refreshed the current page
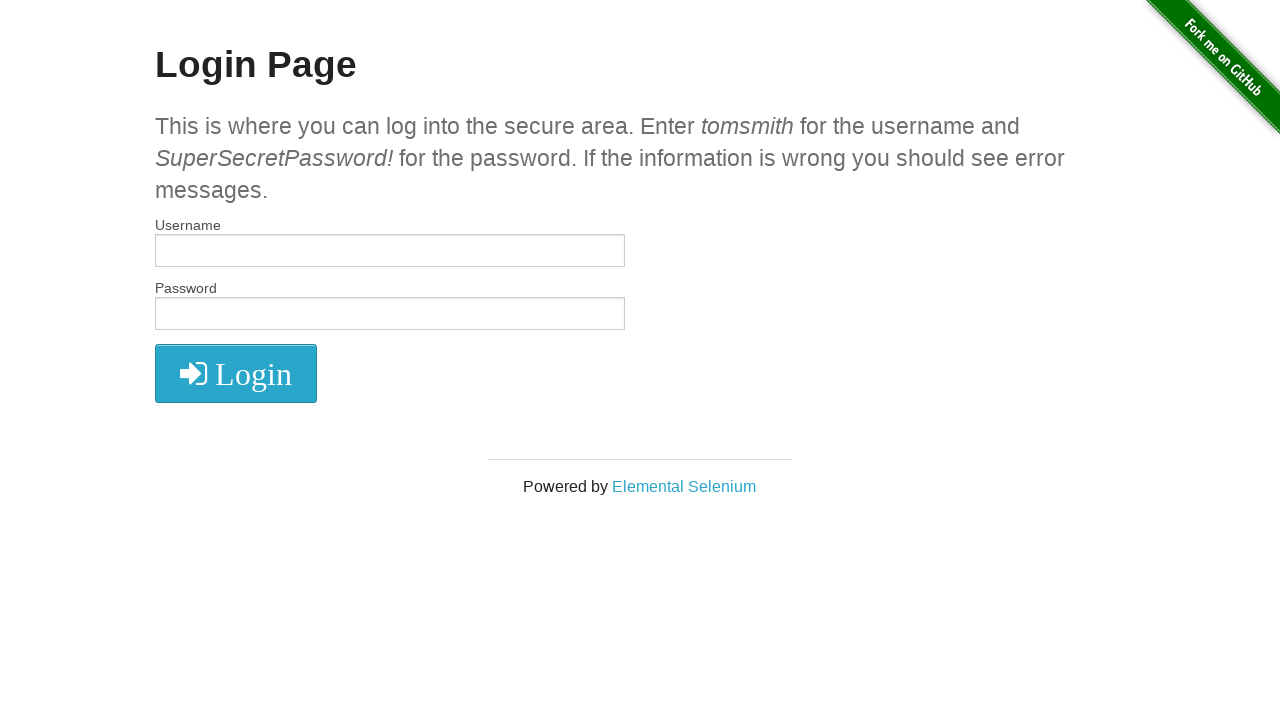

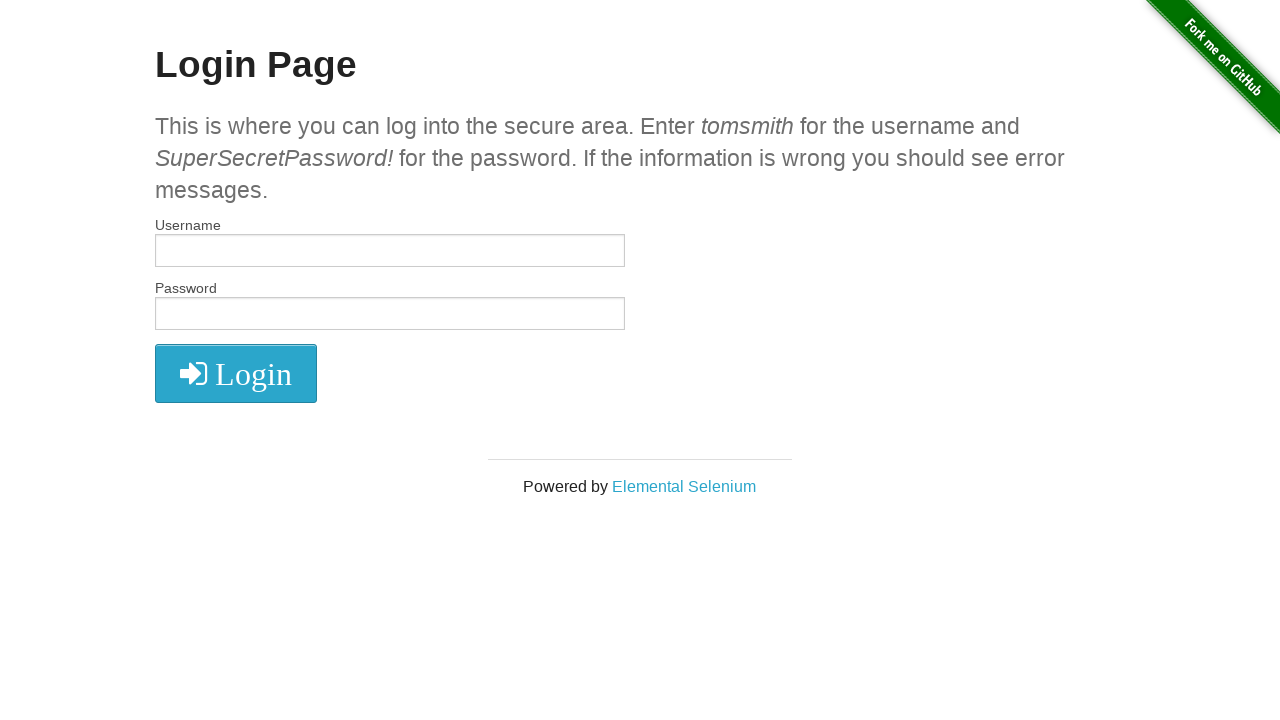